Tests customer login by selecting a customer from dropdown and verifying successful login with welcome message.

Starting URL: https://www.globalsqa.com/angularJs-protractor/BankingProject/#/login

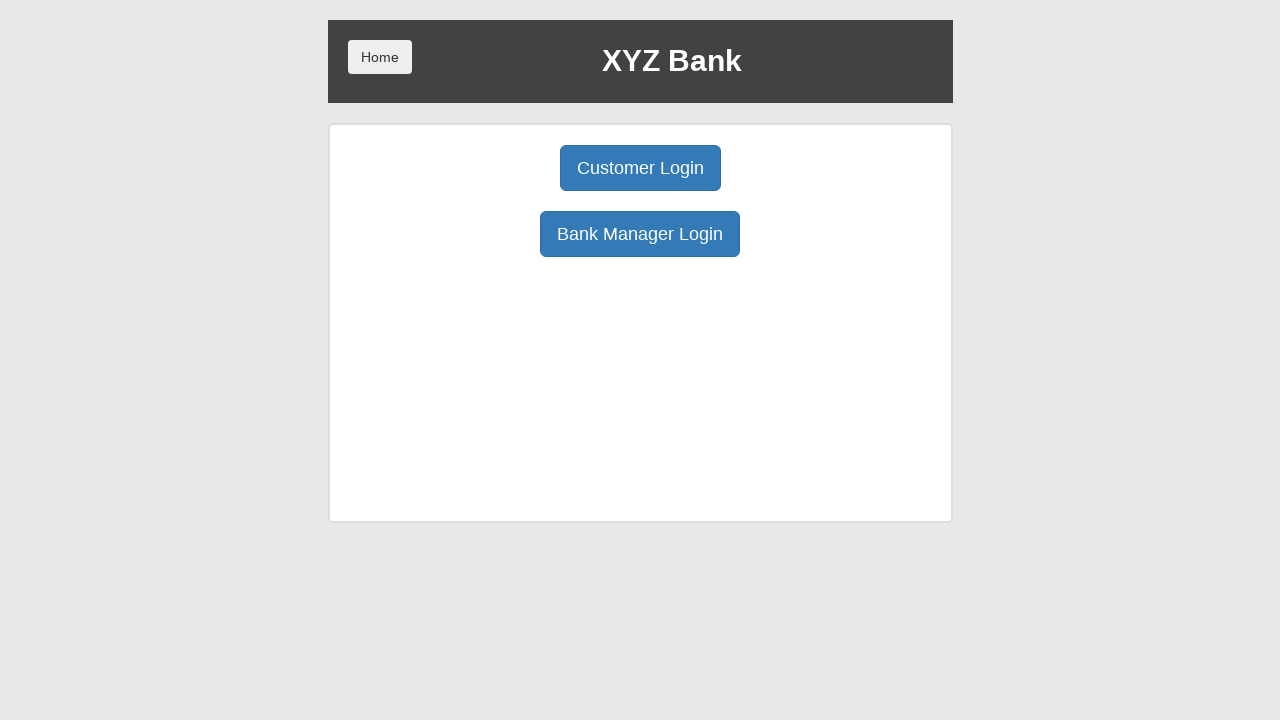

Clicked customer login button at (640, 168) on button[ng-click="customer()"]
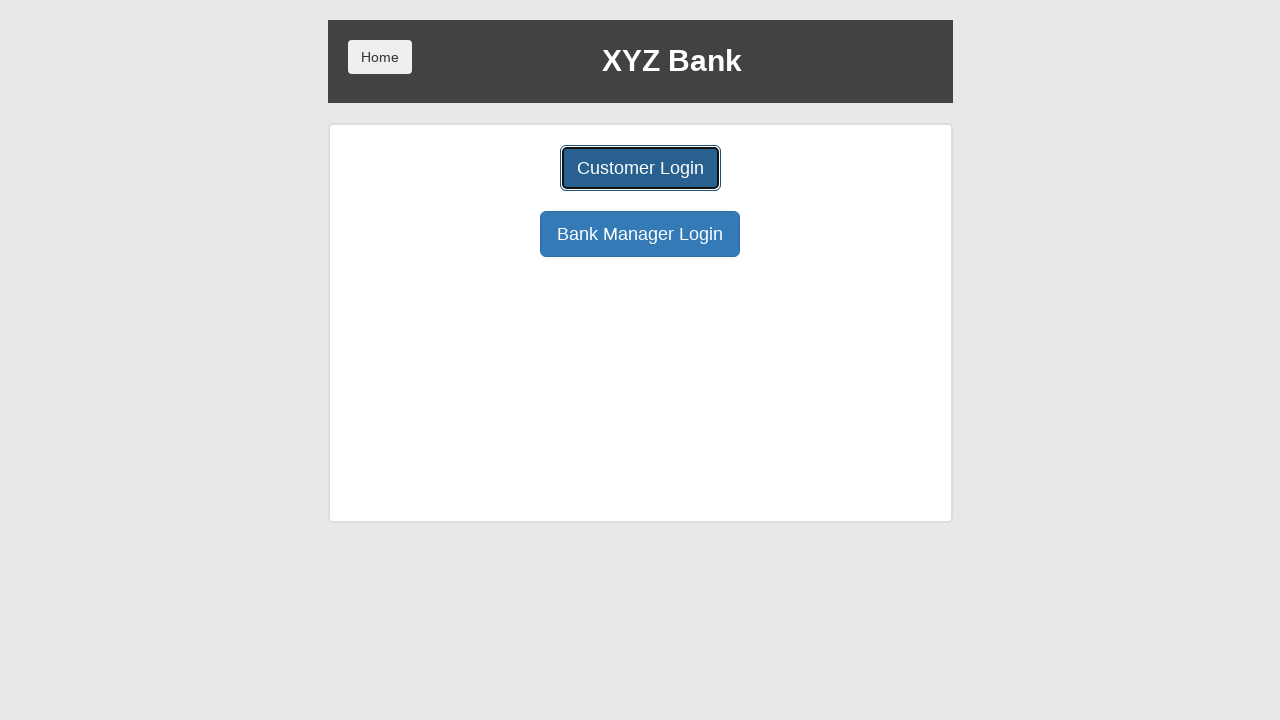

Selected 'Hermoine Granger' from customer dropdown on select#userSelect
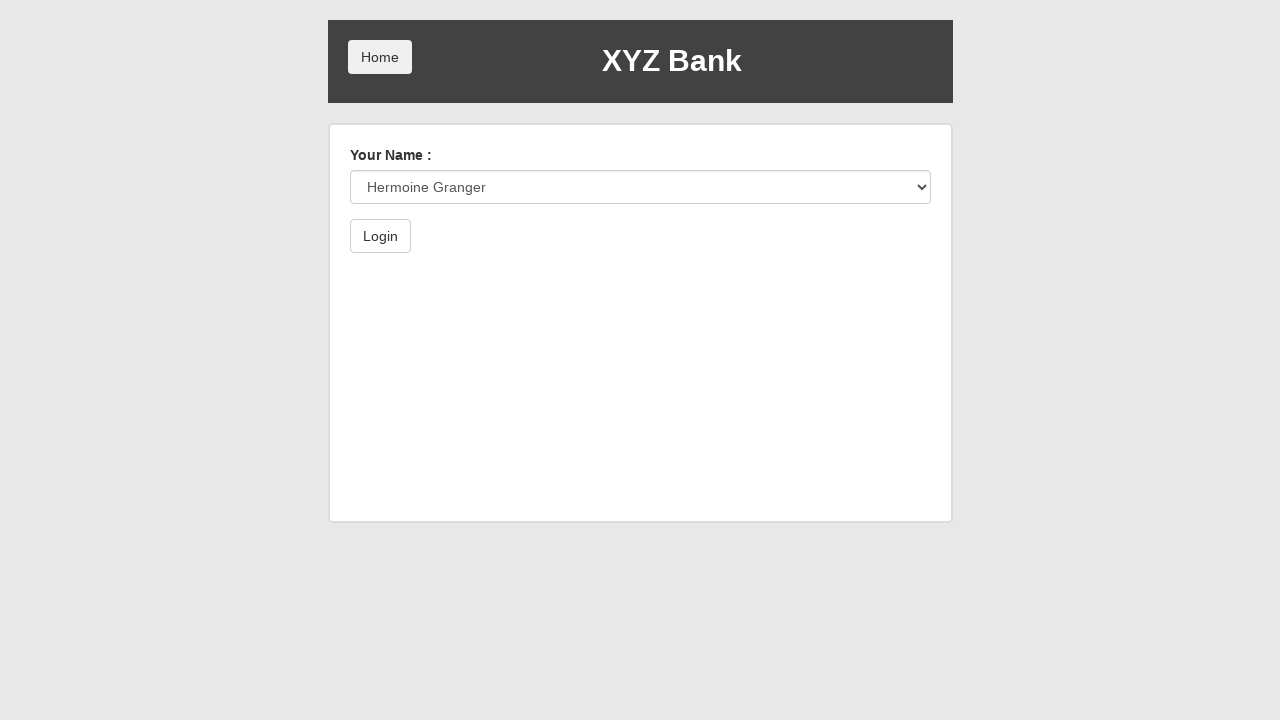

Clicked submit button to complete login at (380, 236) on button[type="submit"]
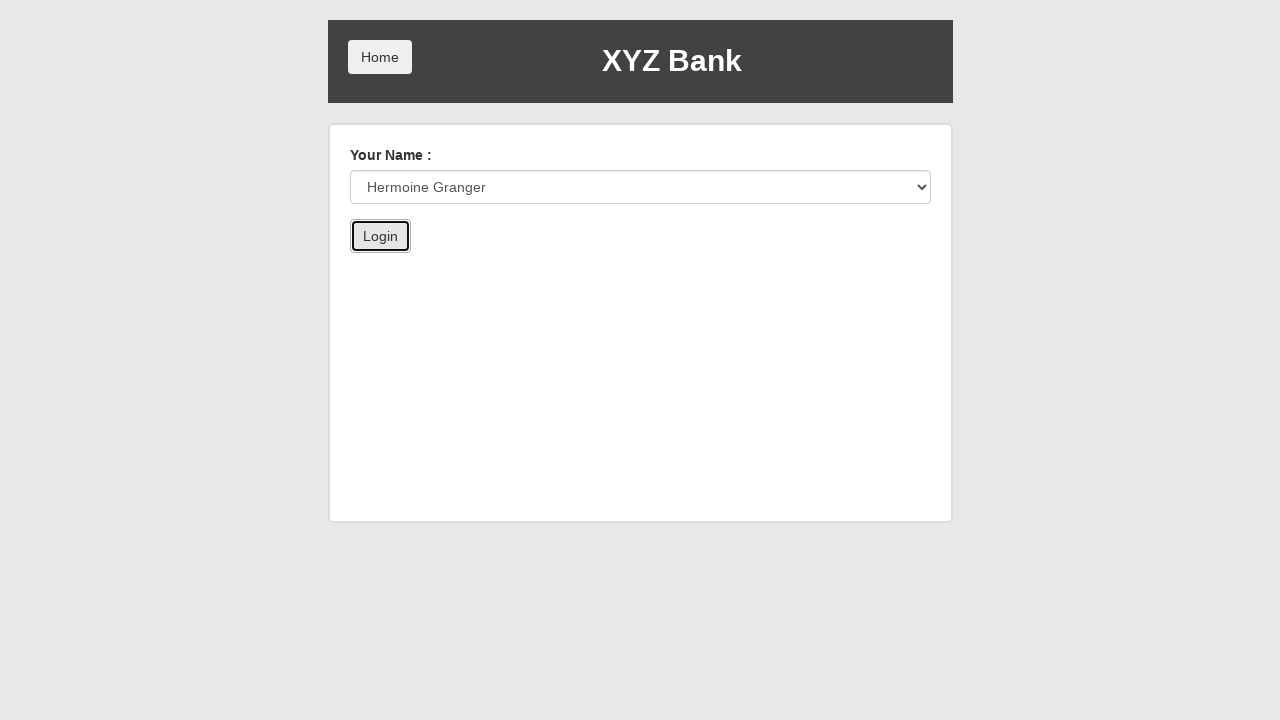

Retrieved welcome text after successful login
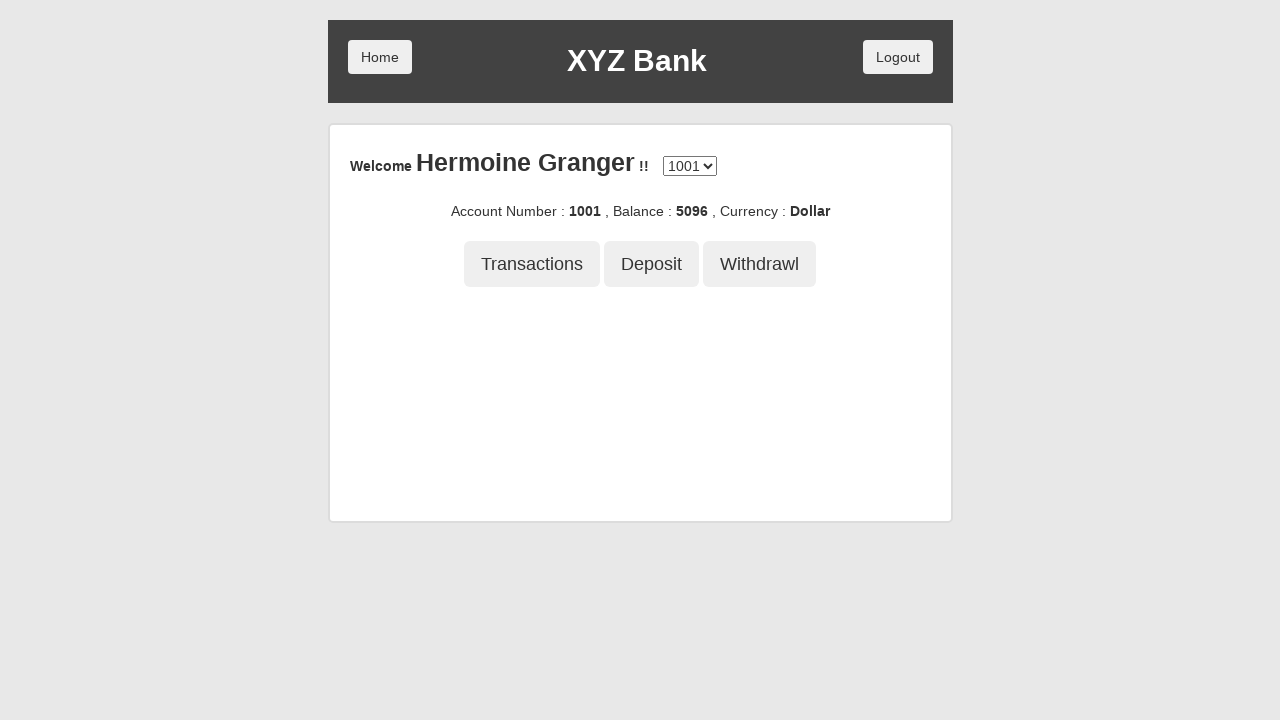

Verified welcome message contains customer name 'Hermoine Granger'
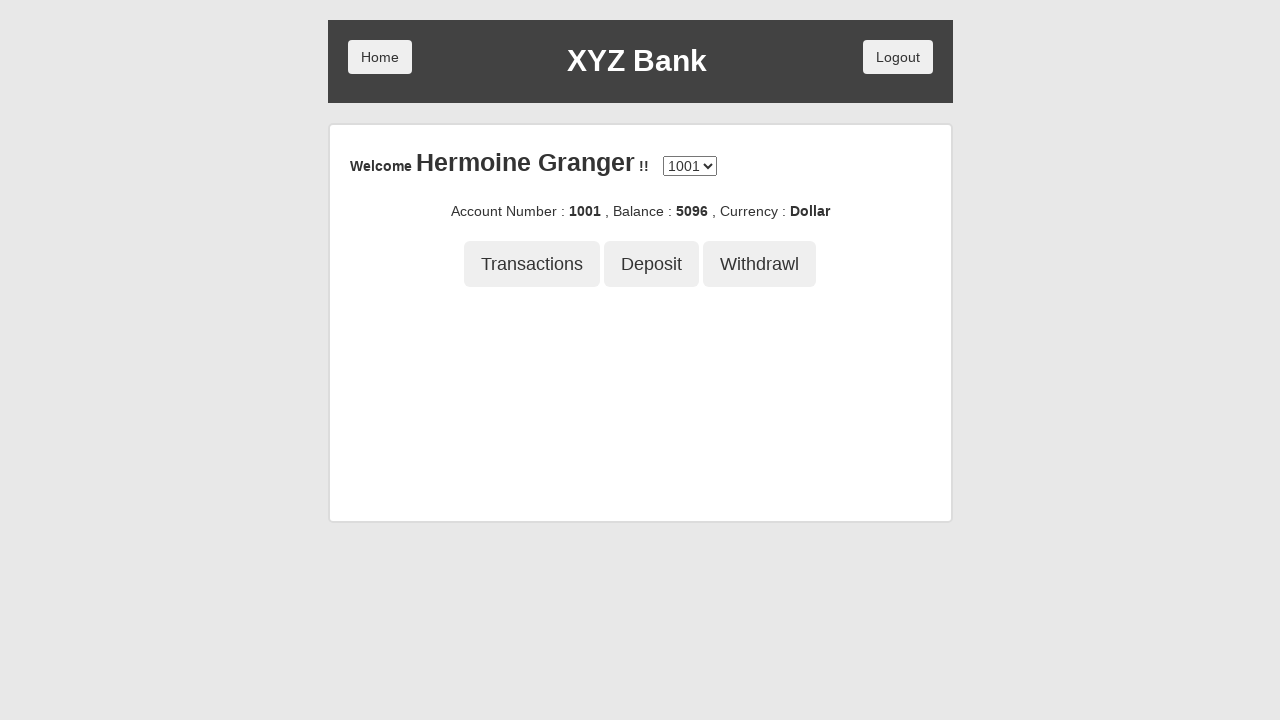

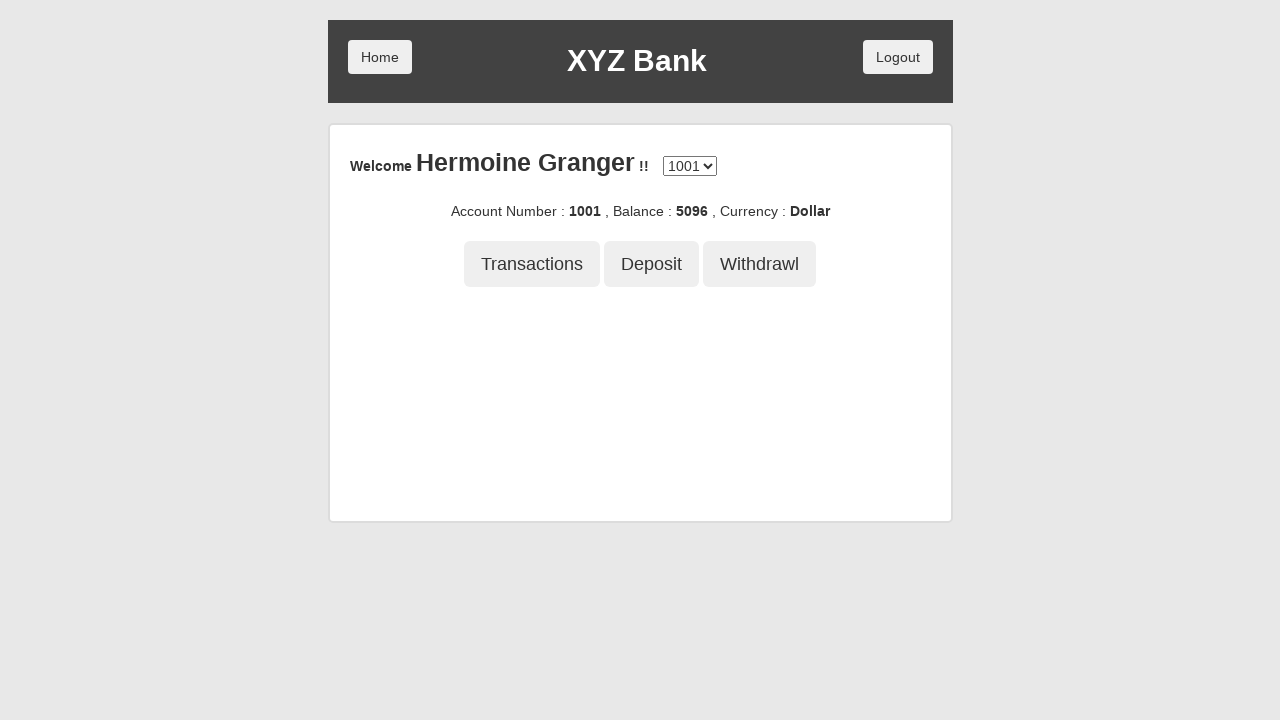